Navigates to GitHub homepage and verifies the page loads correctly by checking the title contains "GitHub"

Starting URL: https://github.com

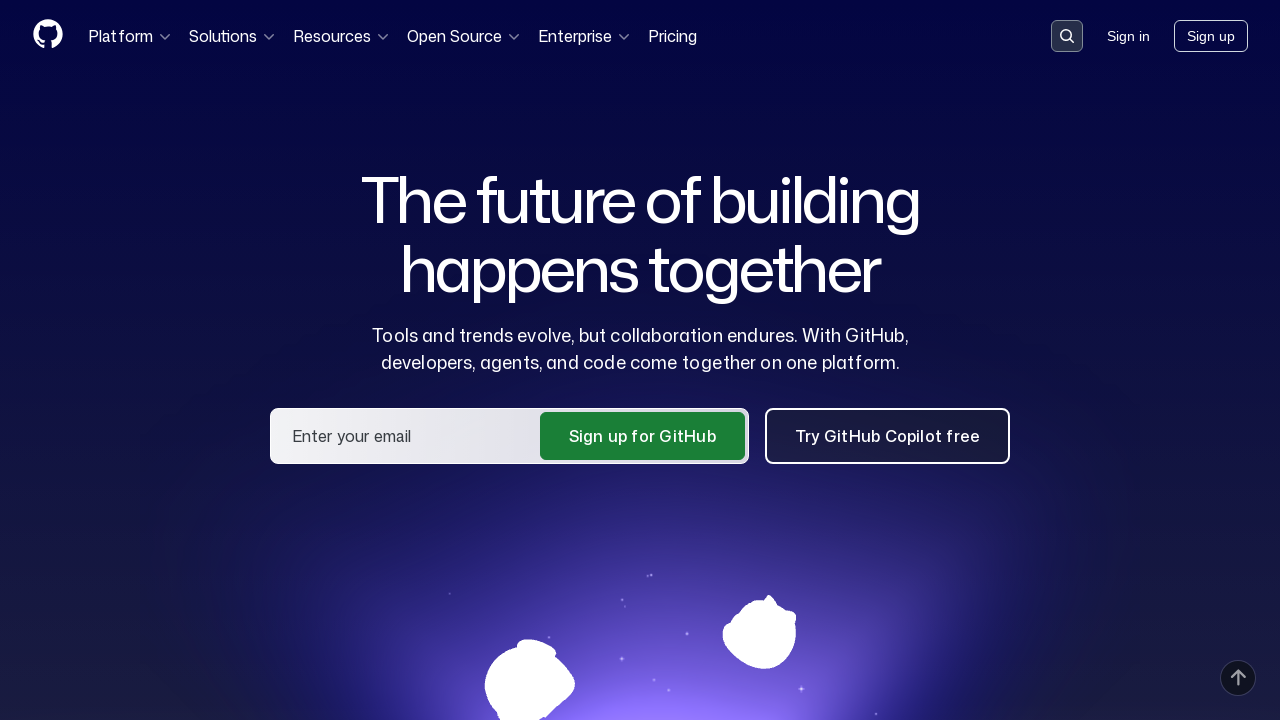

Navigated to GitHub homepage at https://github.com
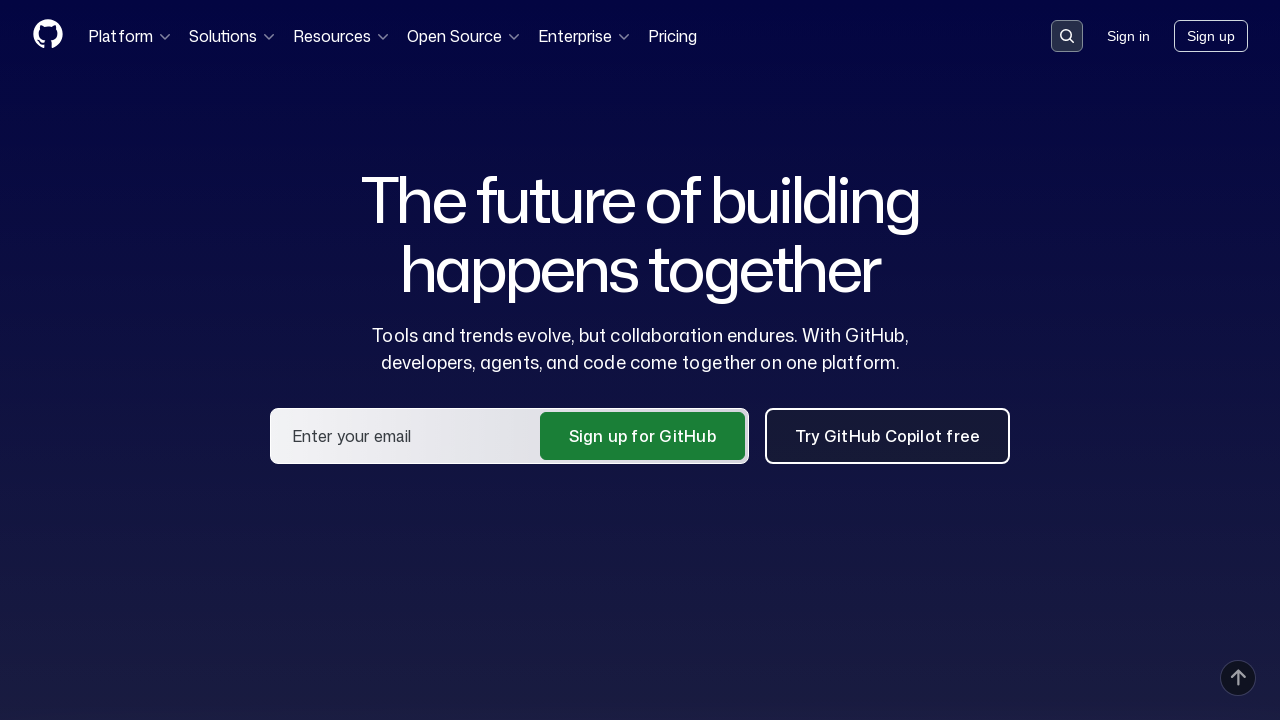

Verified that page title contains 'GitHub'
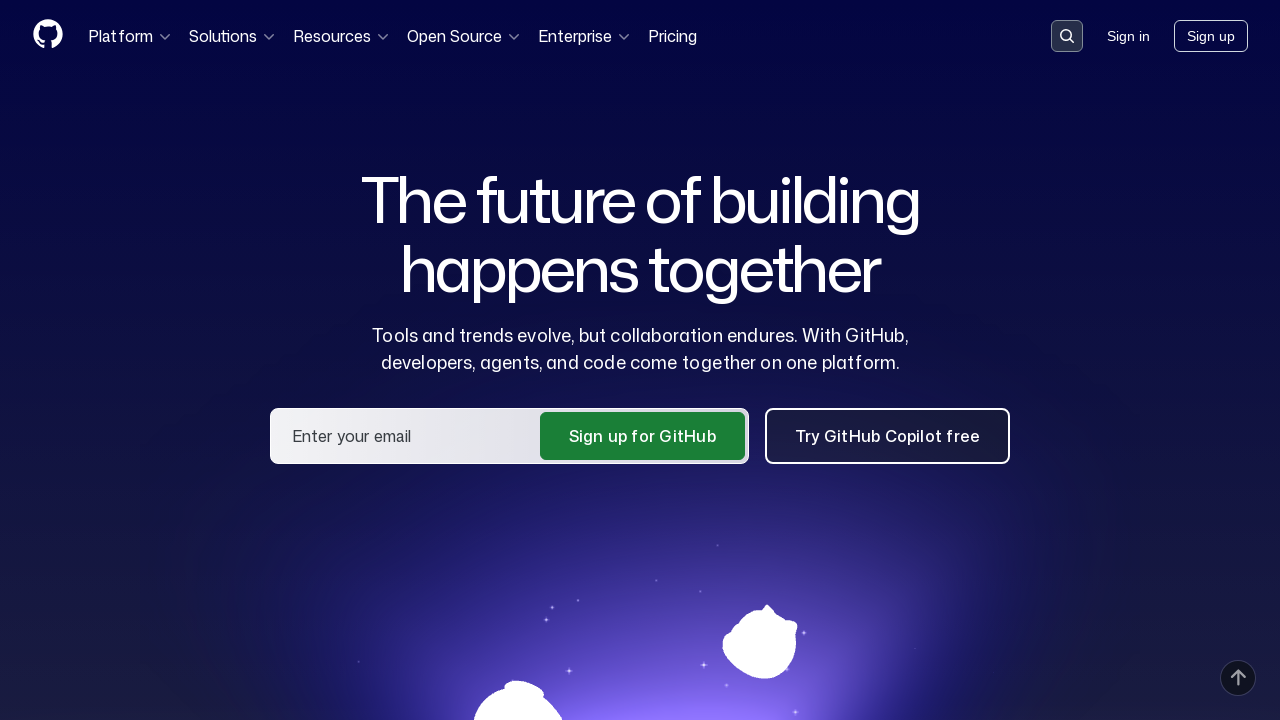

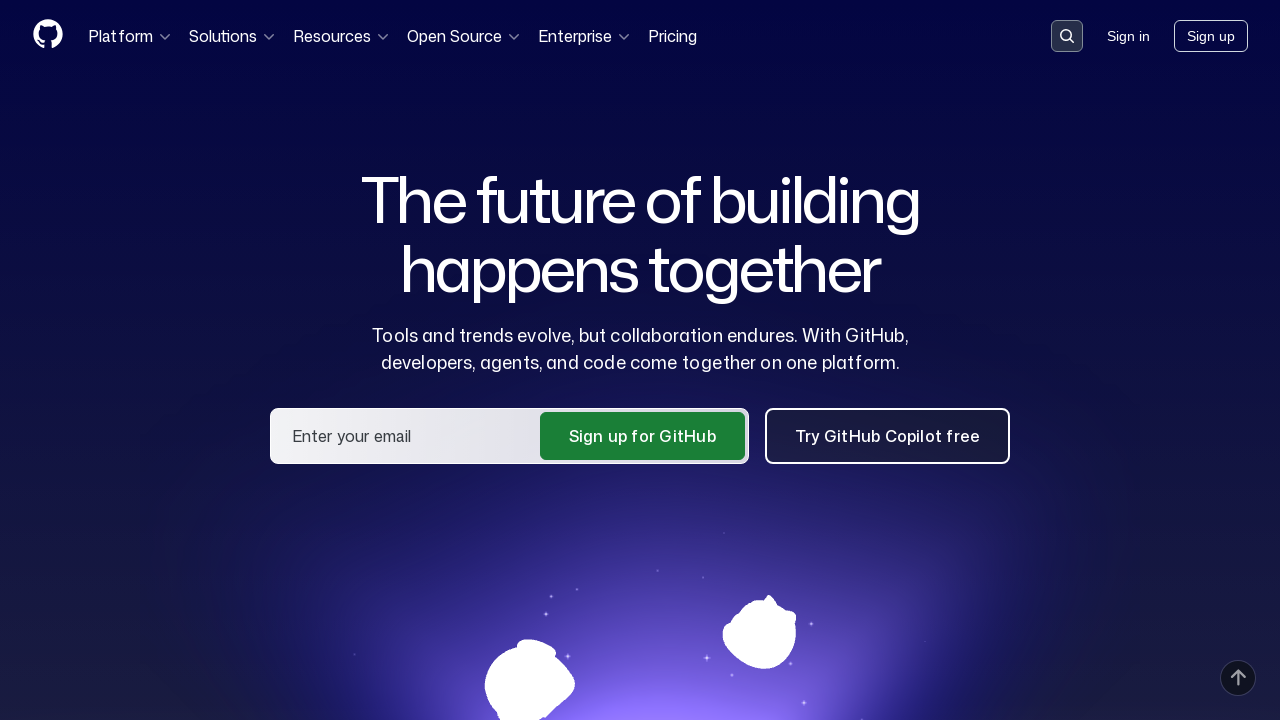